Tests multiple window handling by navigating to a practice page, scrolling down, and clicking a button that opens a new browser window to verify window handles functionality.

Starting URL: https://www.hyrtutorials.com/p/window-handles-practice.html

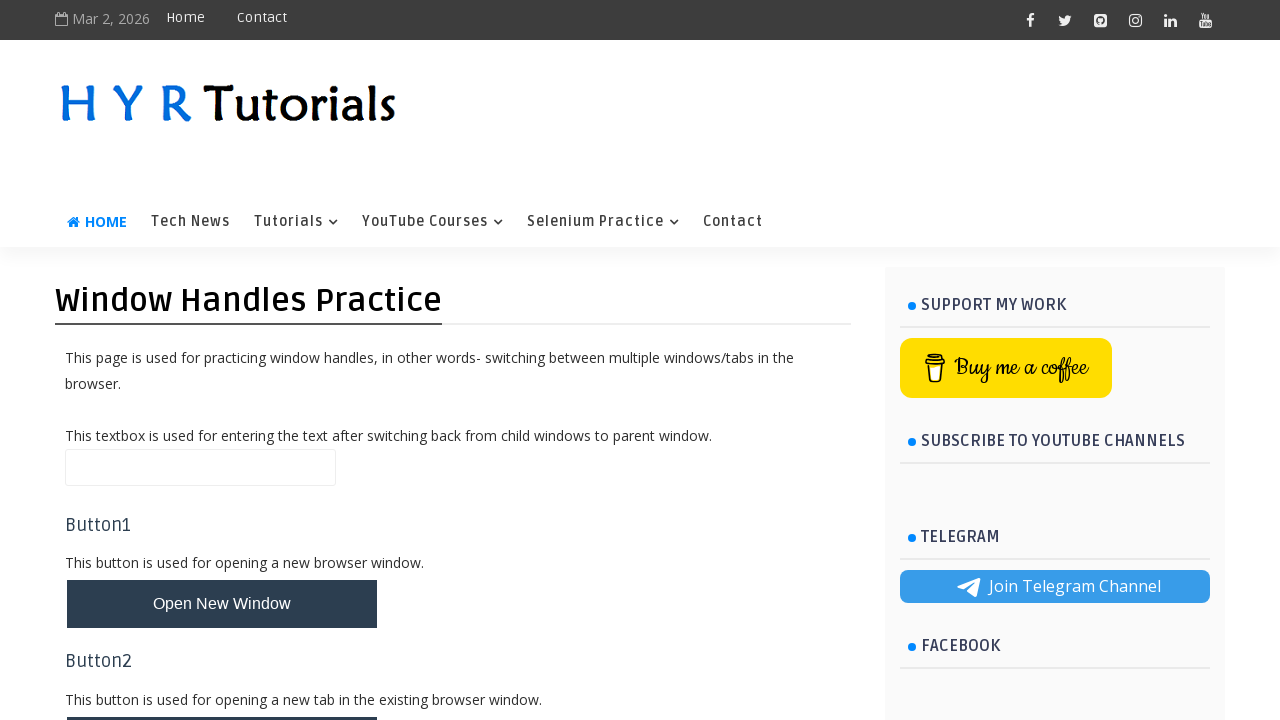

Scrolled down the page by 400 pixels
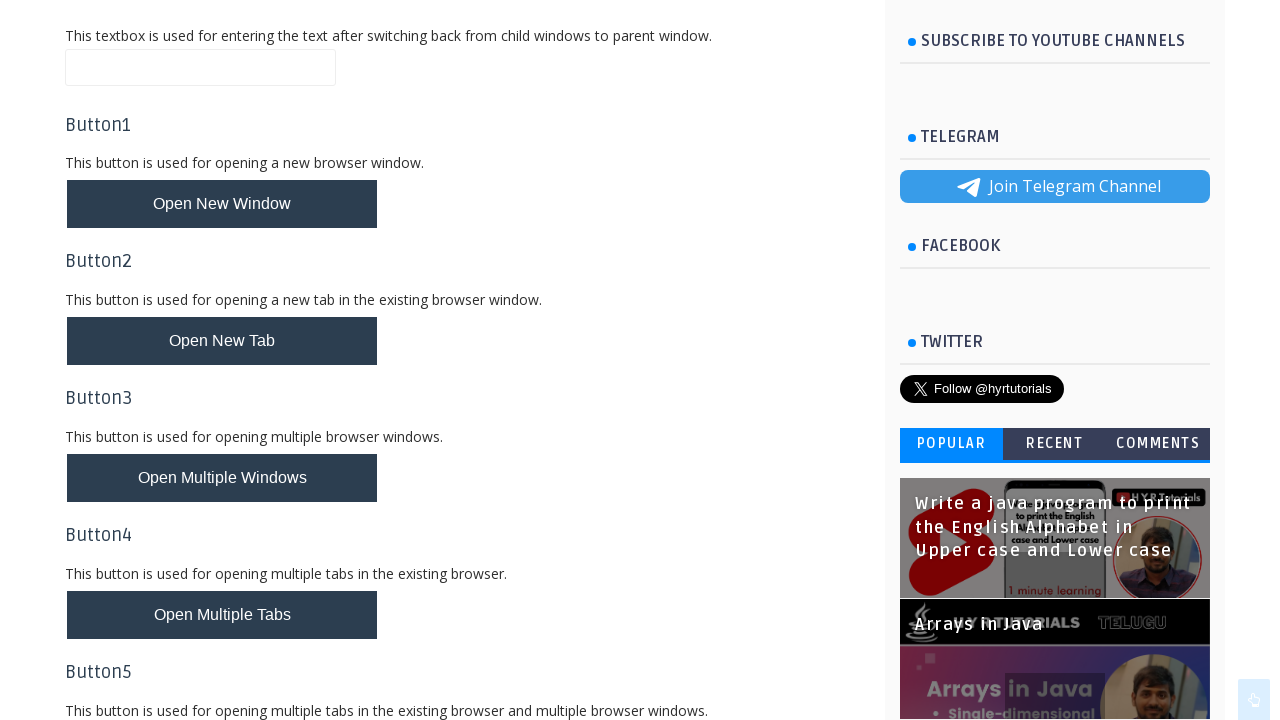

Clicked button to open new window at (222, 204) on .whButtons
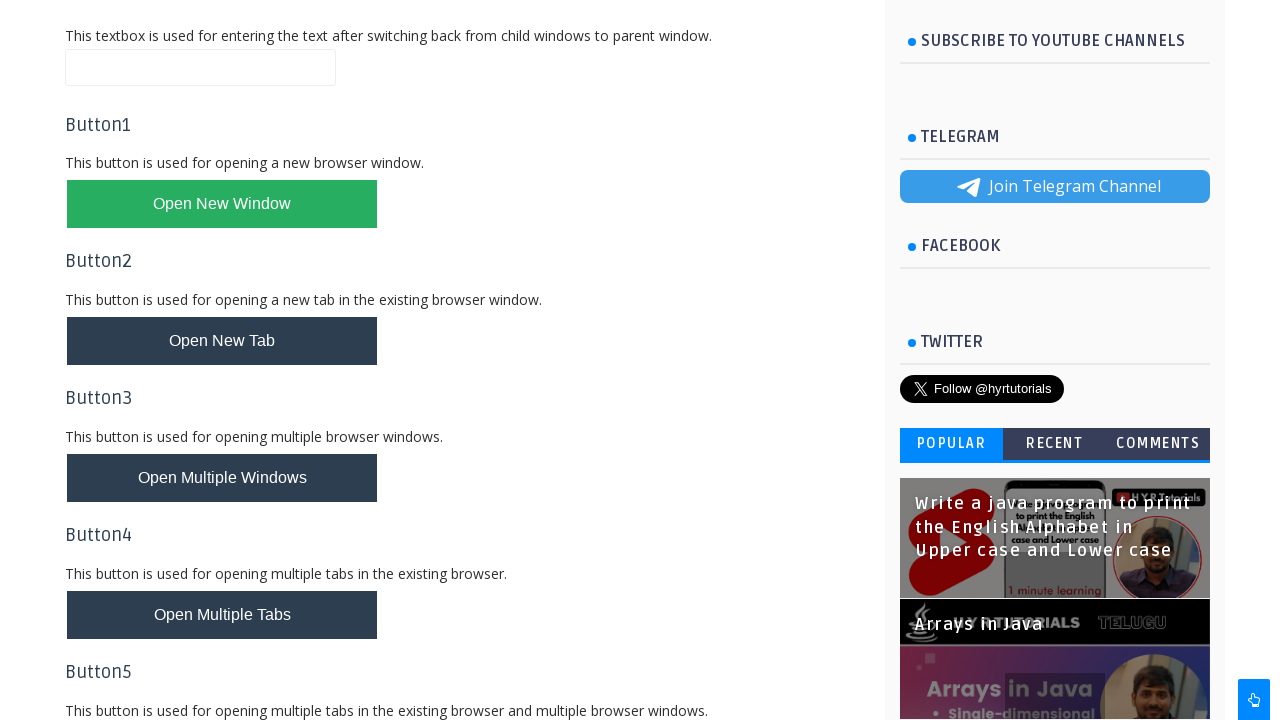

Waited 1 second for new window to open
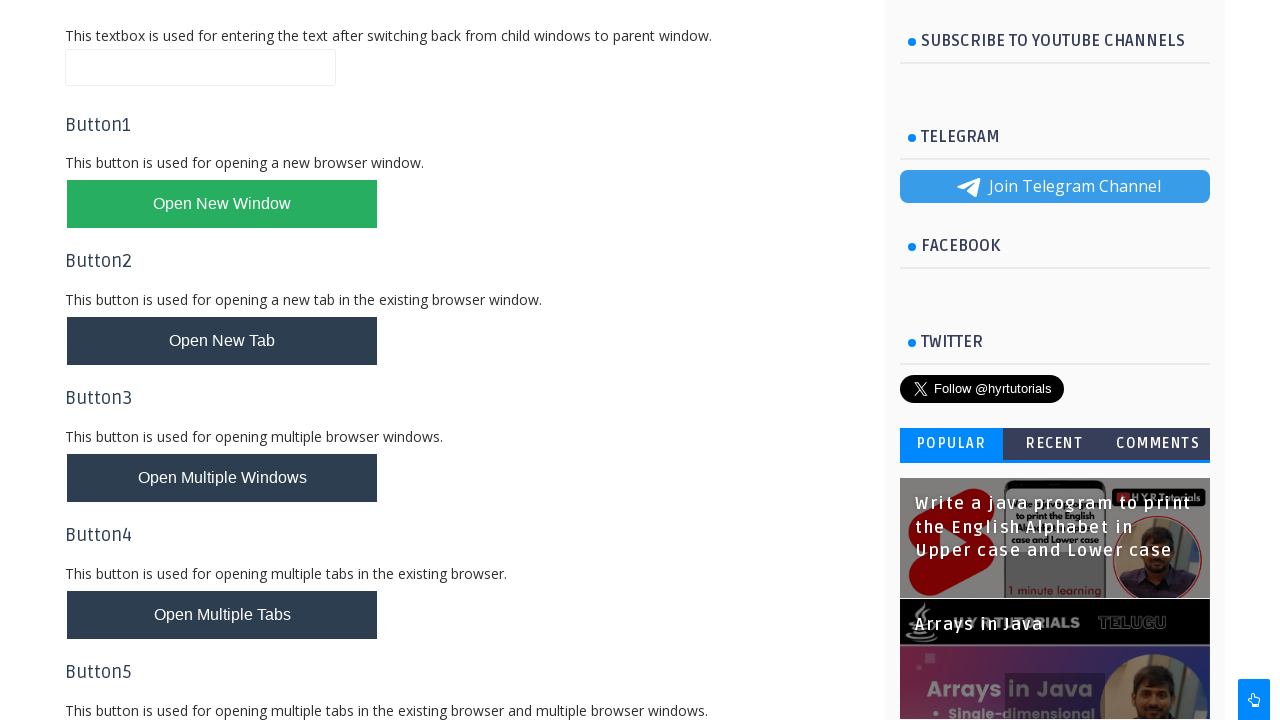

Retrieved all open pages/windows from context
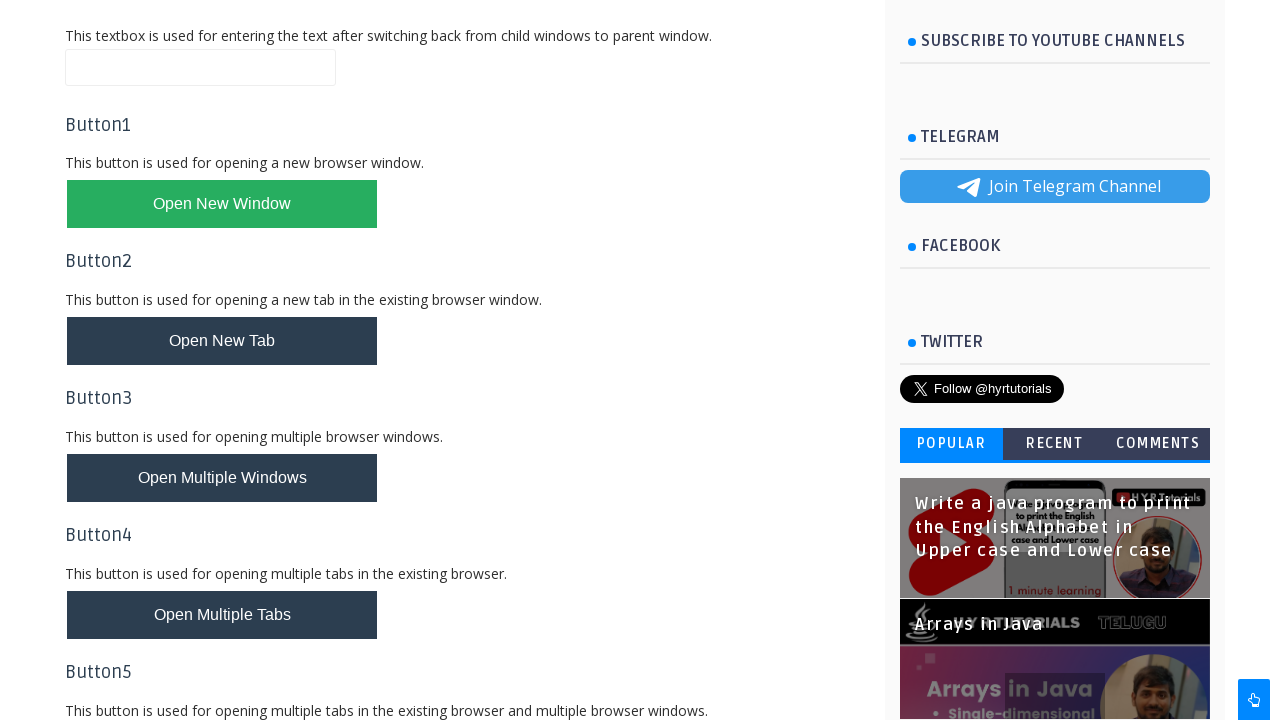

Verified new window opened - total windows: 2
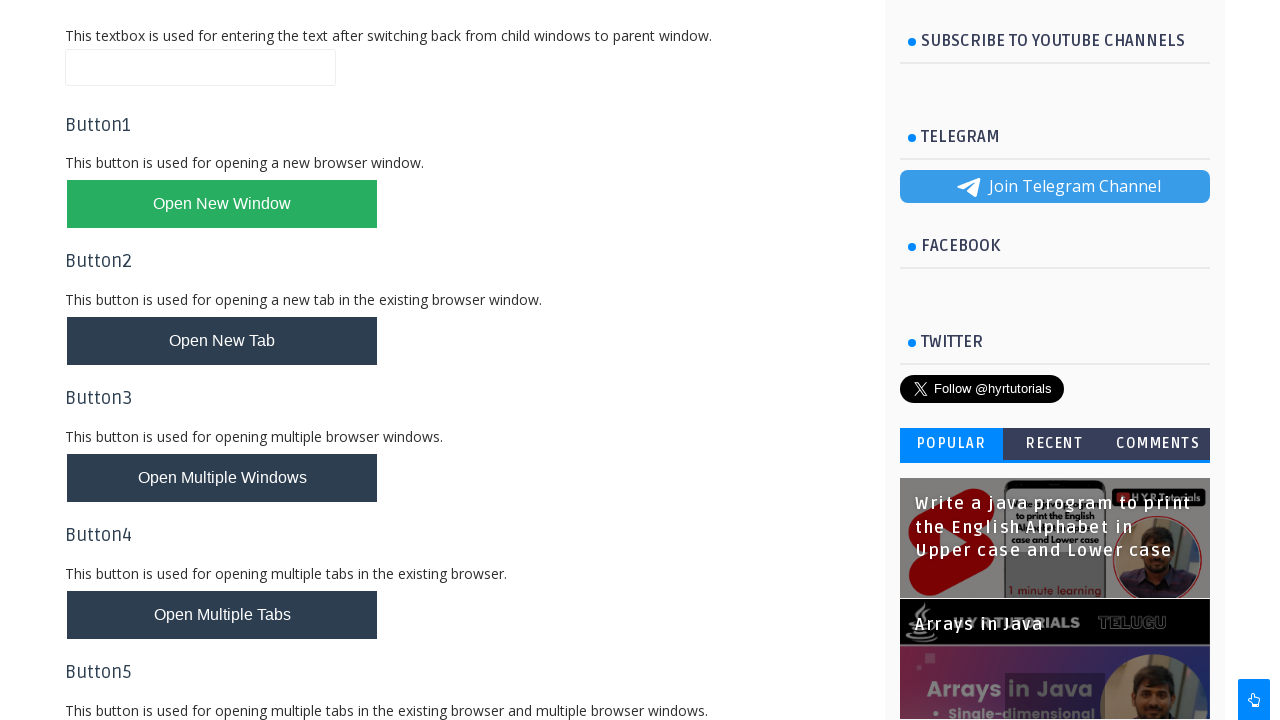

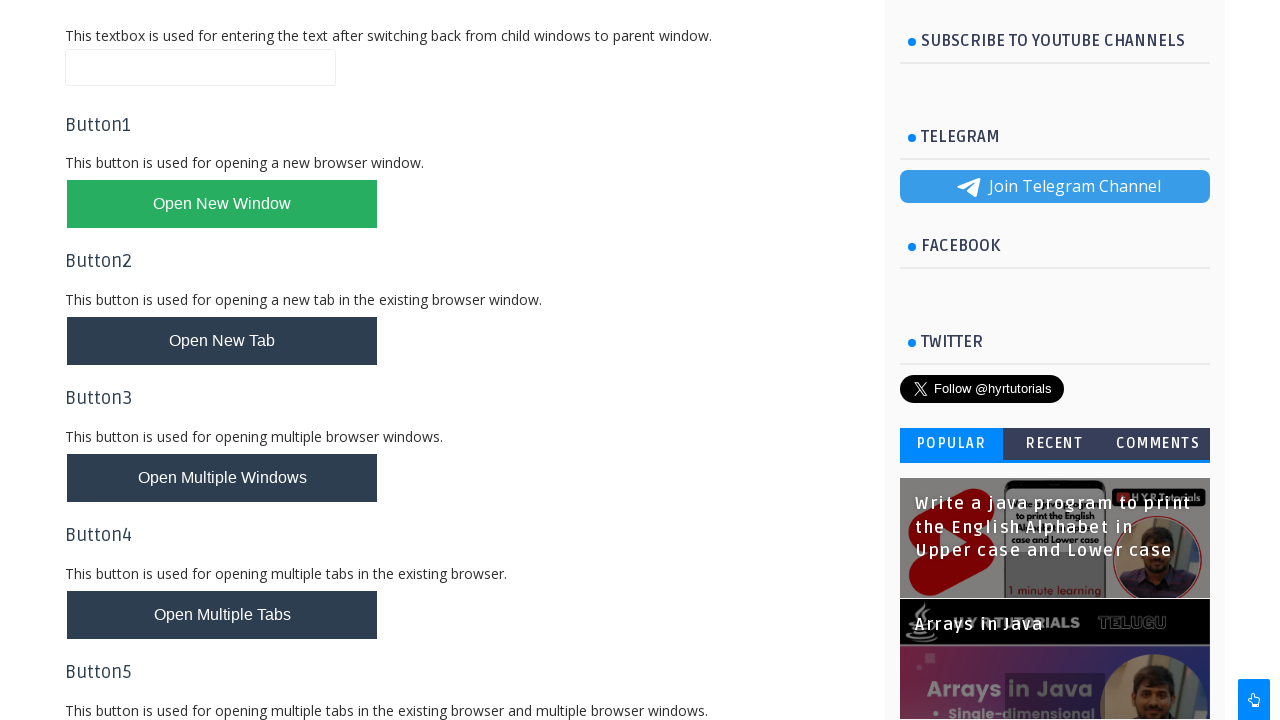